Tests navigation on practice.expandtesting.com by entering text in a search field, clicking on a radio buttons link, and then navigating back to the home page

Starting URL: https://practice.expandtesting.com/

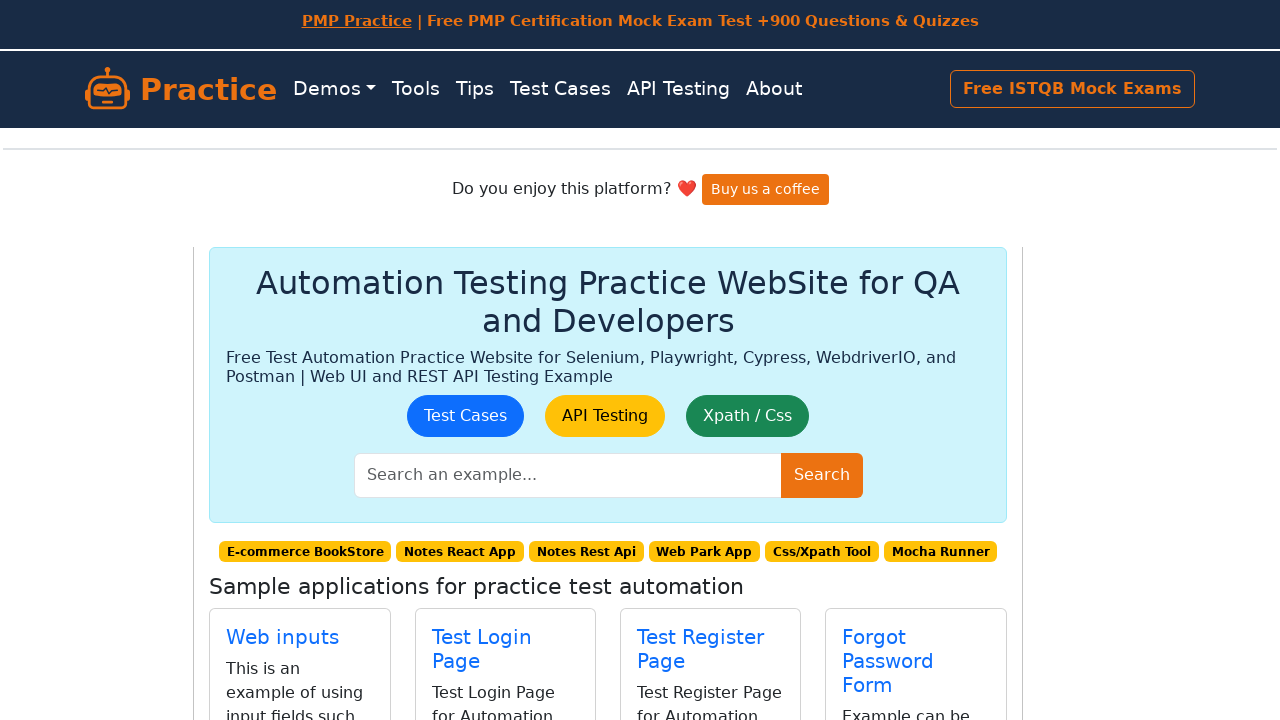

Filled search field with 'radio' on input[type='text']
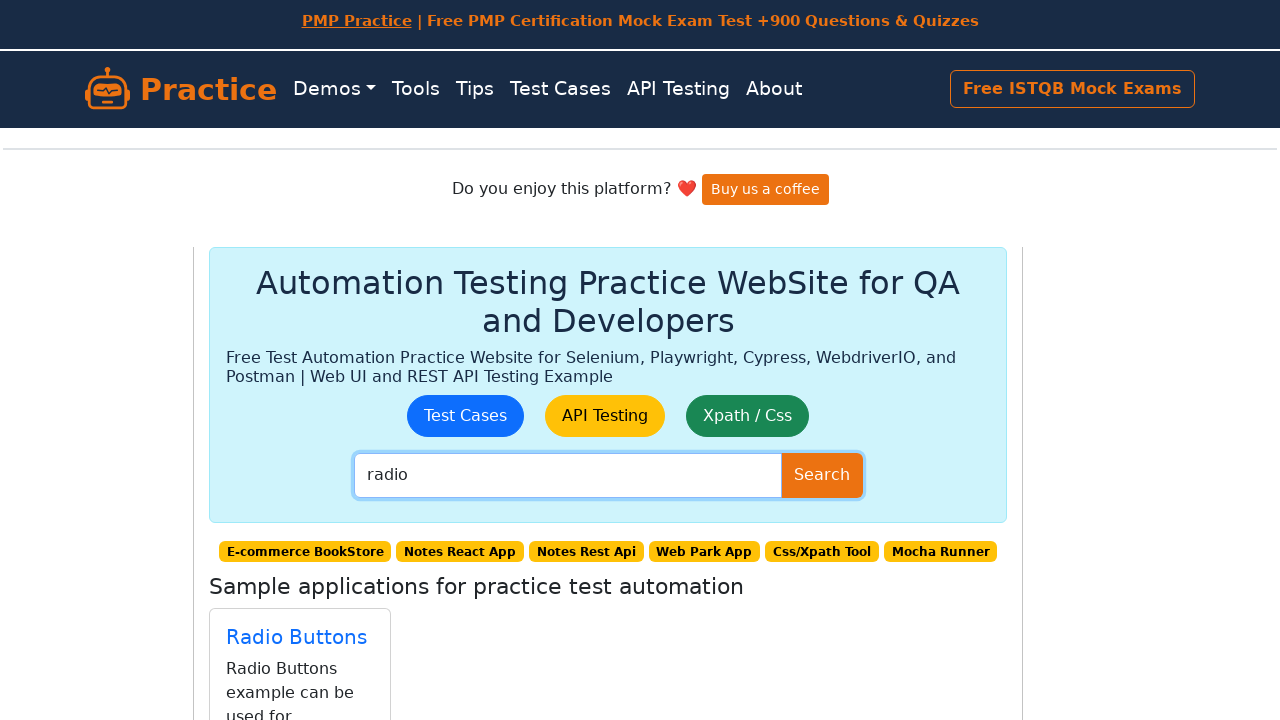

Clicked on radio buttons link at (297, 637) on a[href='/radio-buttons']
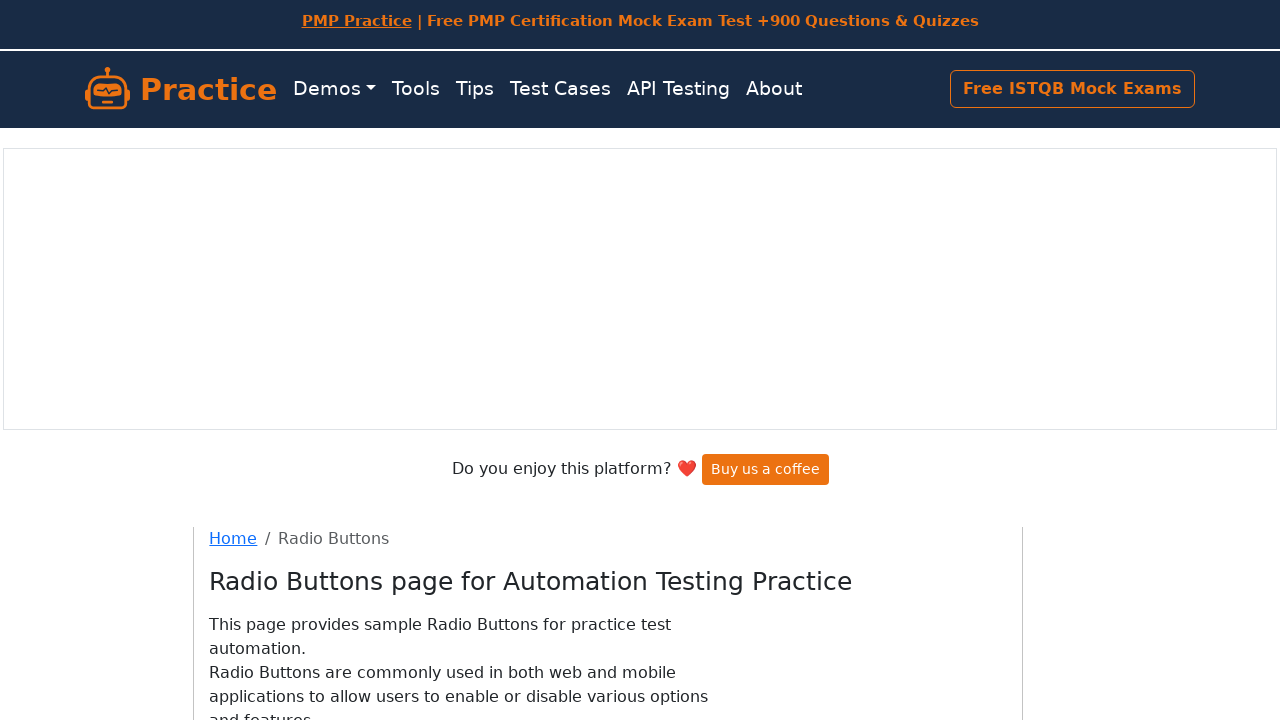

Waited for Home link to appear
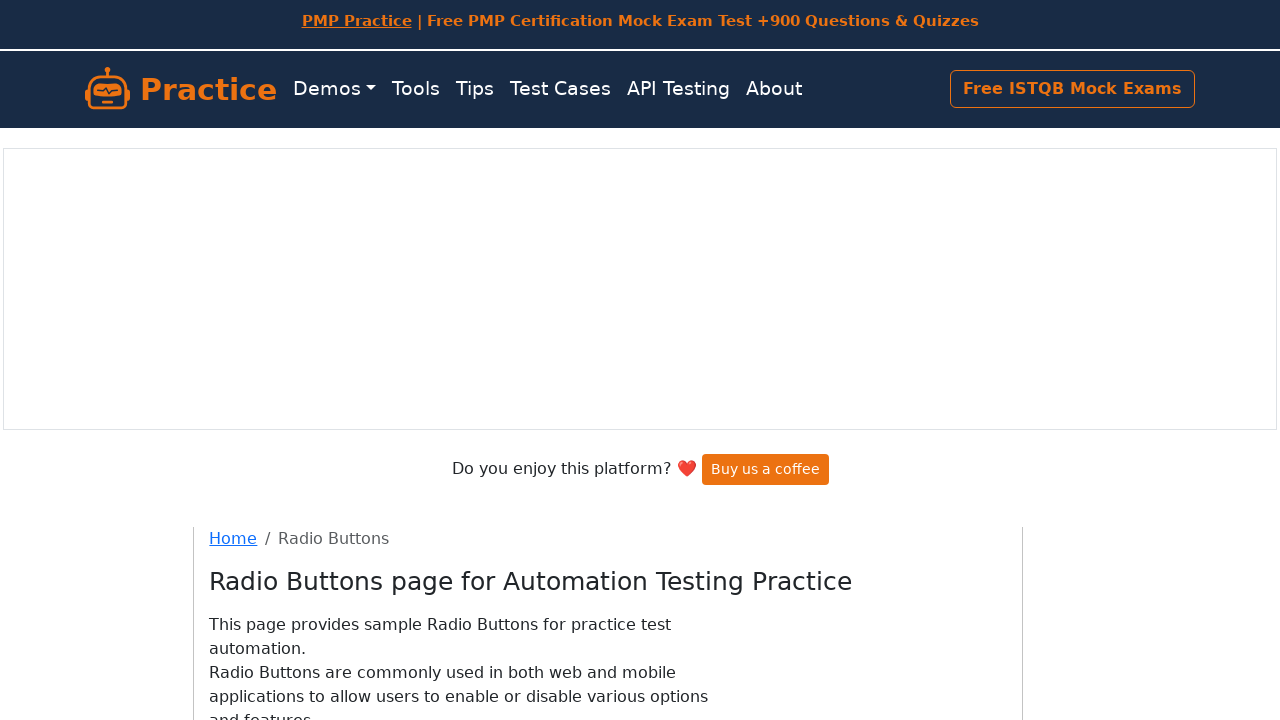

Clicked Home link to navigate back to home page at (233, 538) on a:has-text('Home')
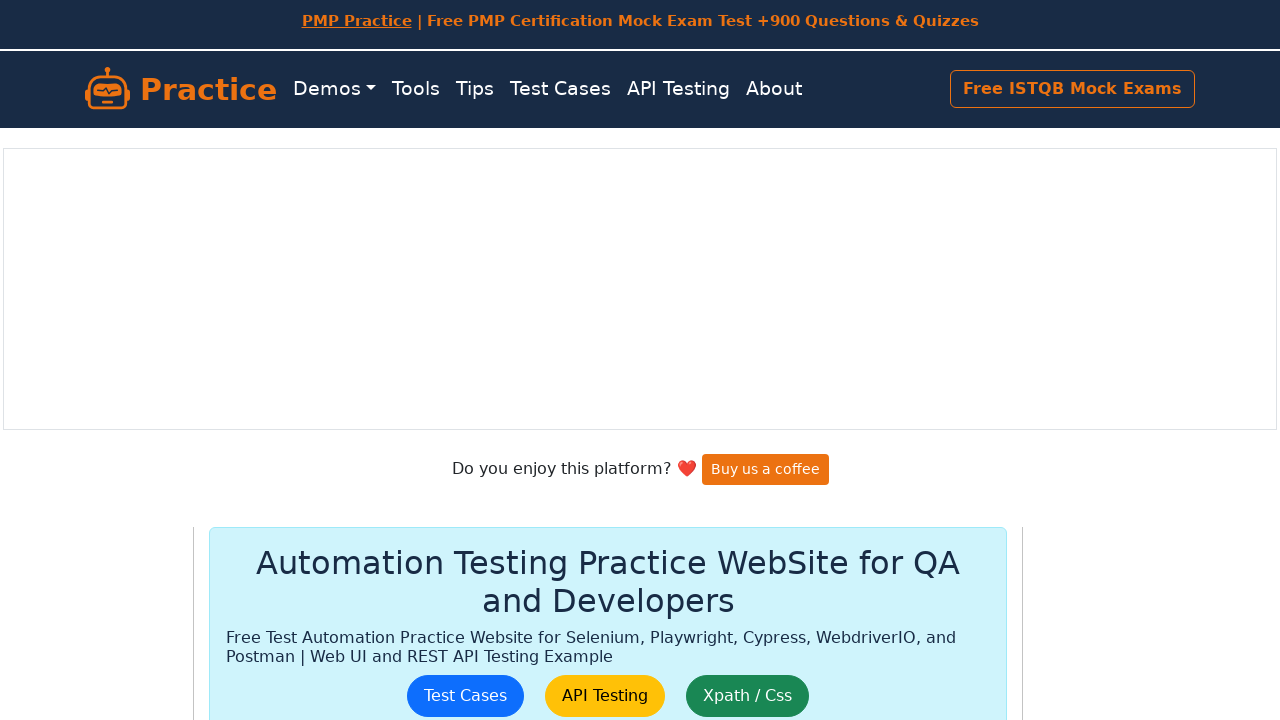

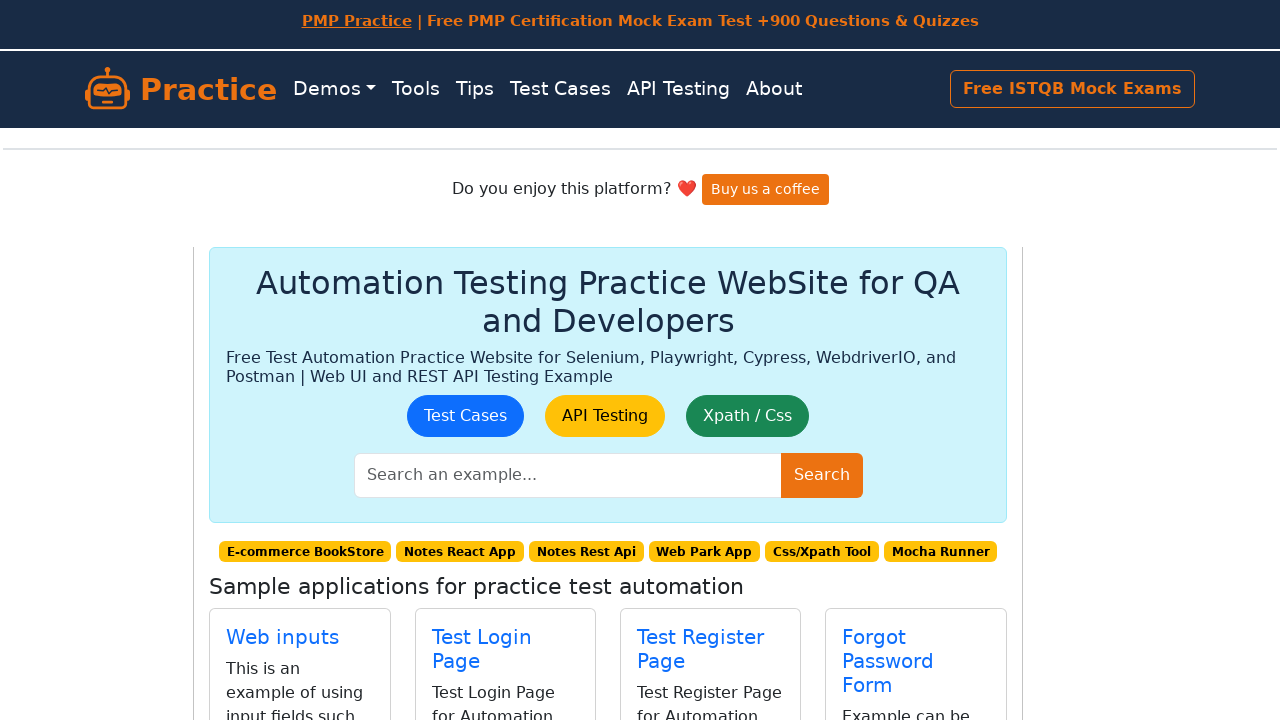